Tests alert/confirm dialog handling by filling a name field, clicking a confirm button, and dismissing the confirmation dialog

Starting URL: https://rahulshettyacademy.com/AutomationPractice/

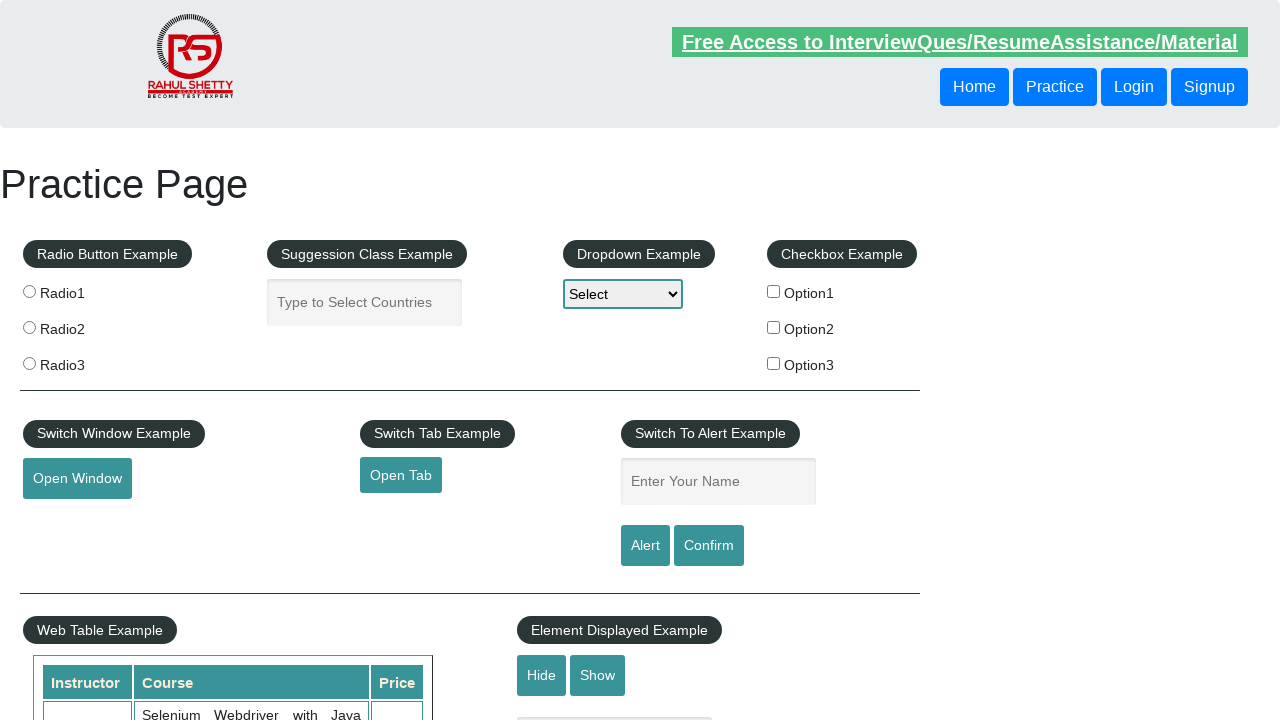

Filled name field with 'Option3' on #name
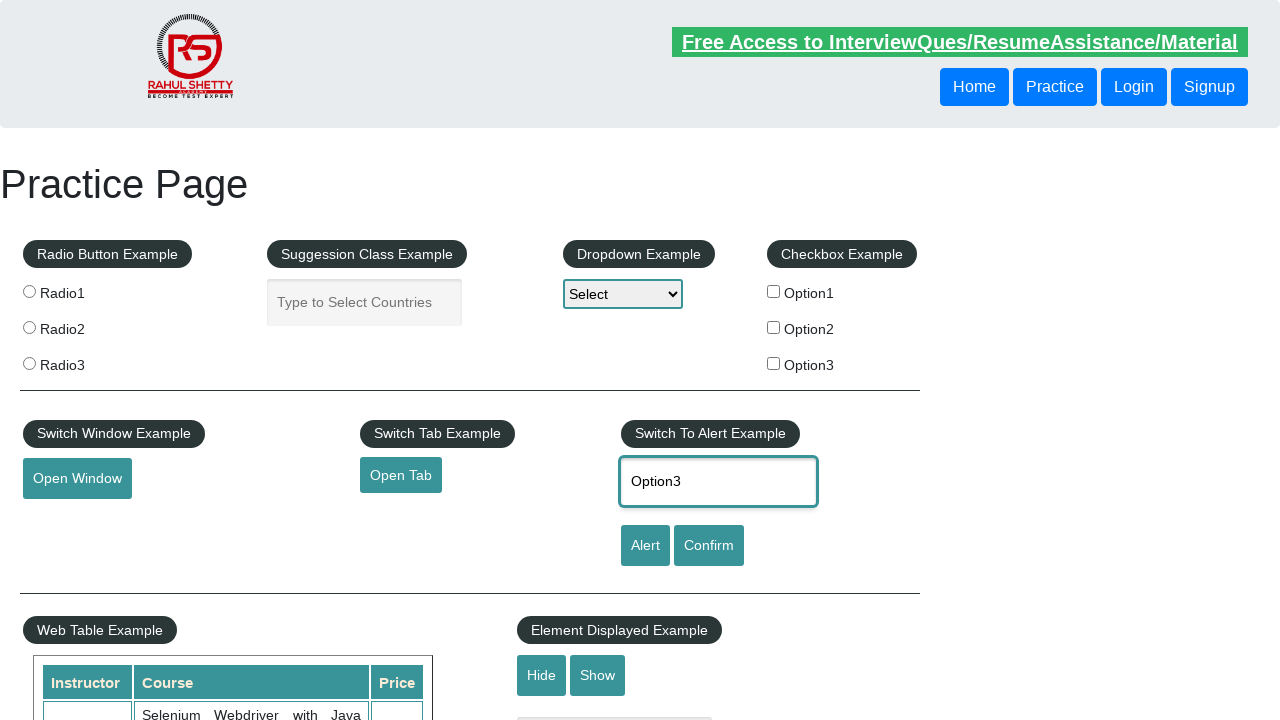

Clicked confirm button to trigger confirmation dialog at (709, 546) on #confirmbtn
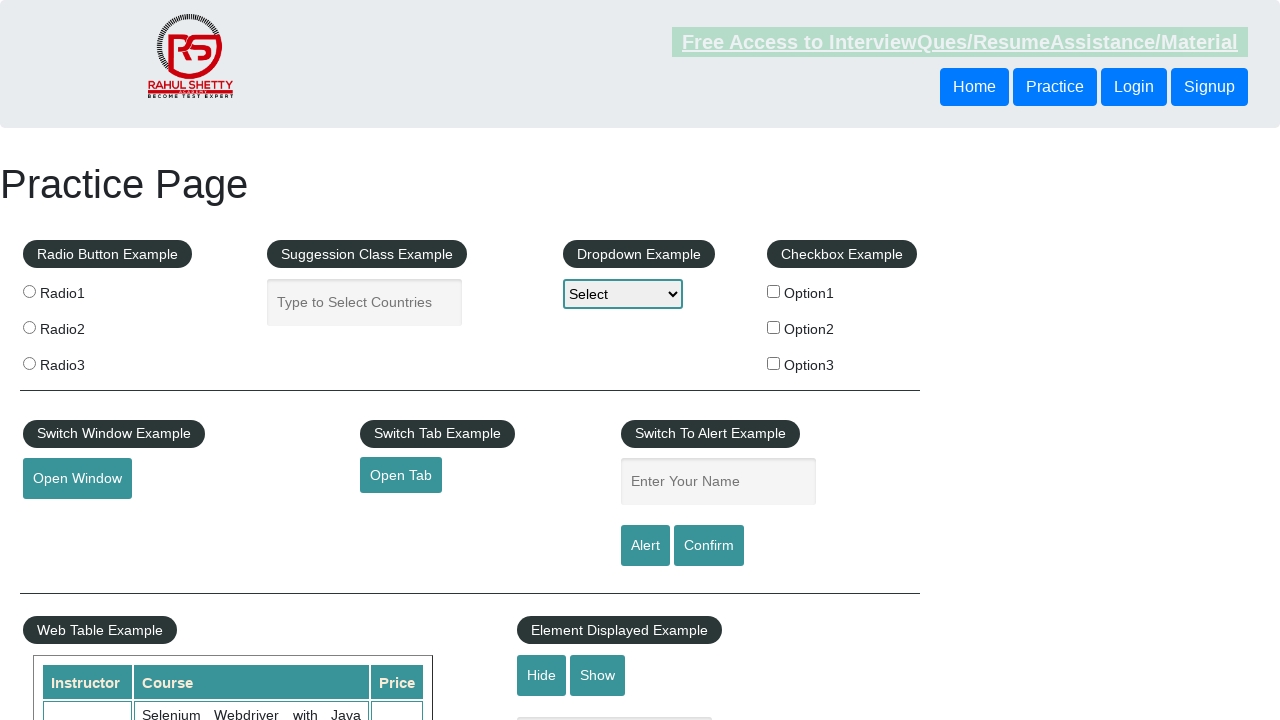

Set up dialog handler to dismiss confirmation dialog
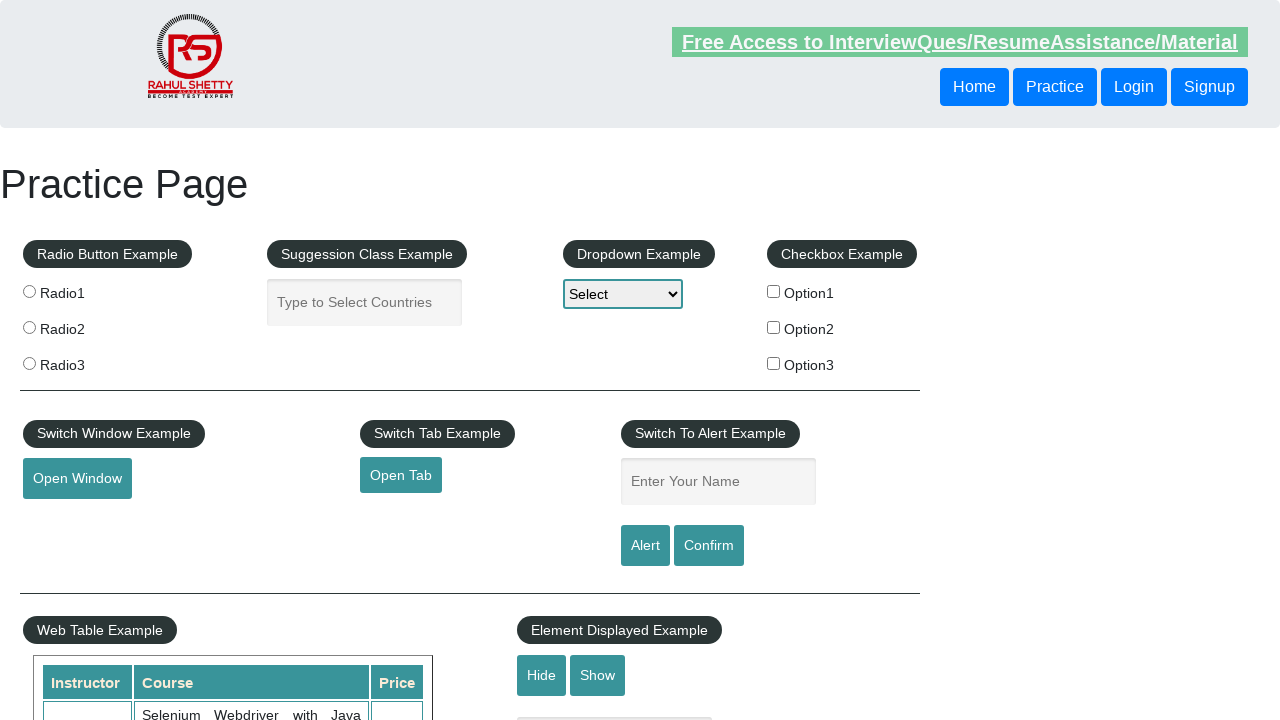

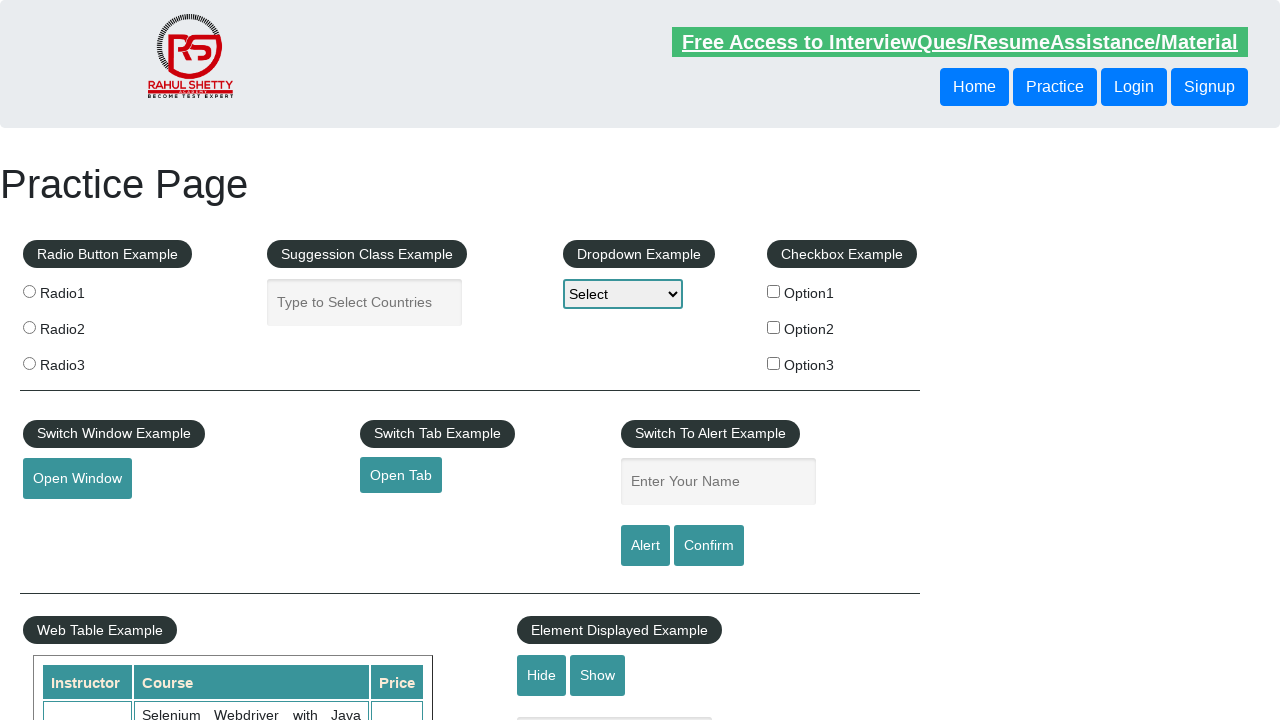